Tests iframe switching functionality by navigating to W3Schools JavaScript tryit editor, switching to the result iframe, and clicking the "Try it" button which triggers a JavaScript prompt dialog.

Starting URL: https://www.w3schools.com/js/tryit.asp?filename=tryjs_prompt

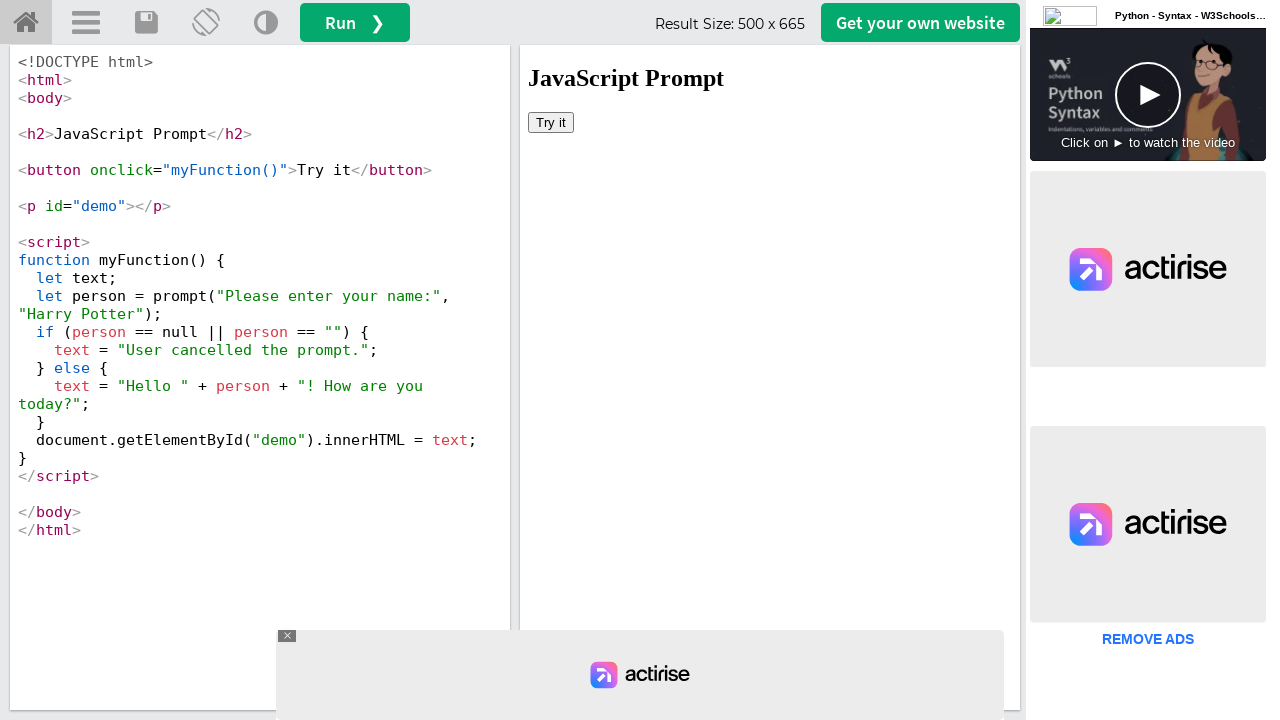

Located the iframeResult iframe element
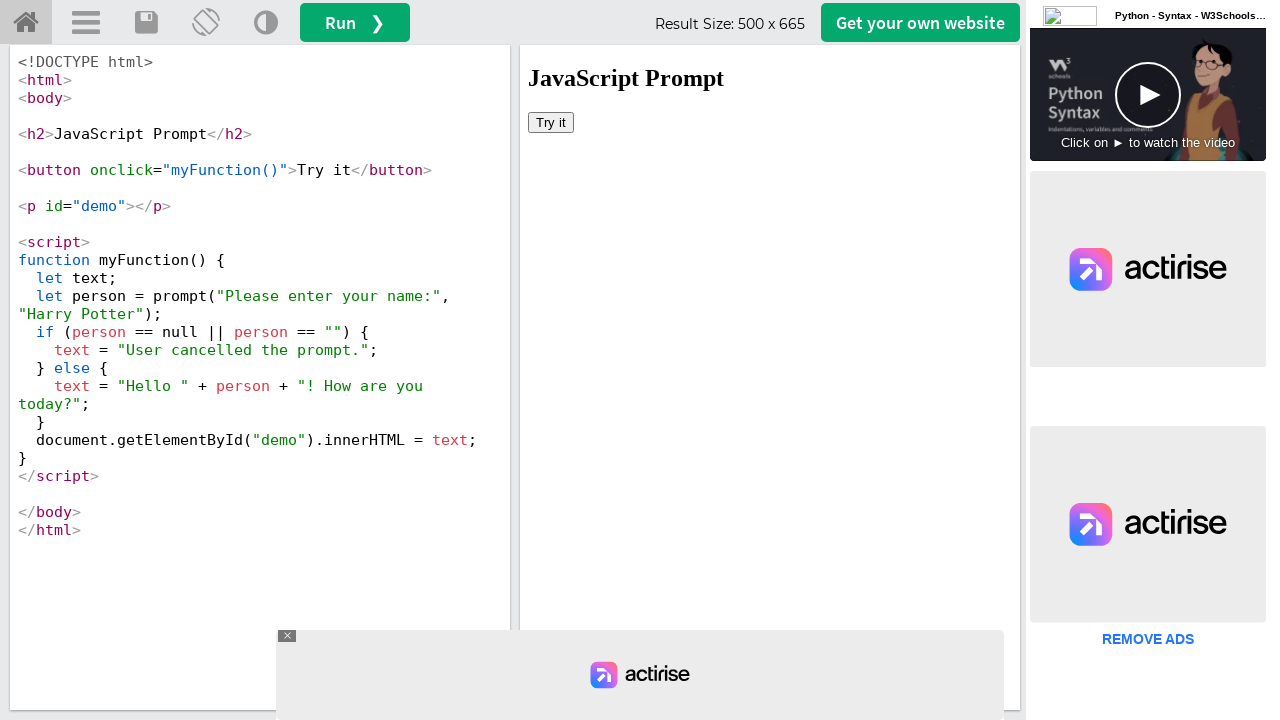

Clicked the 'Try it' button inside the result iframe, triggering the JavaScript prompt dialog at (551, 122) on iframe#iframeResult >> internal:control=enter-frame >> xpath=//button[text()='Tr
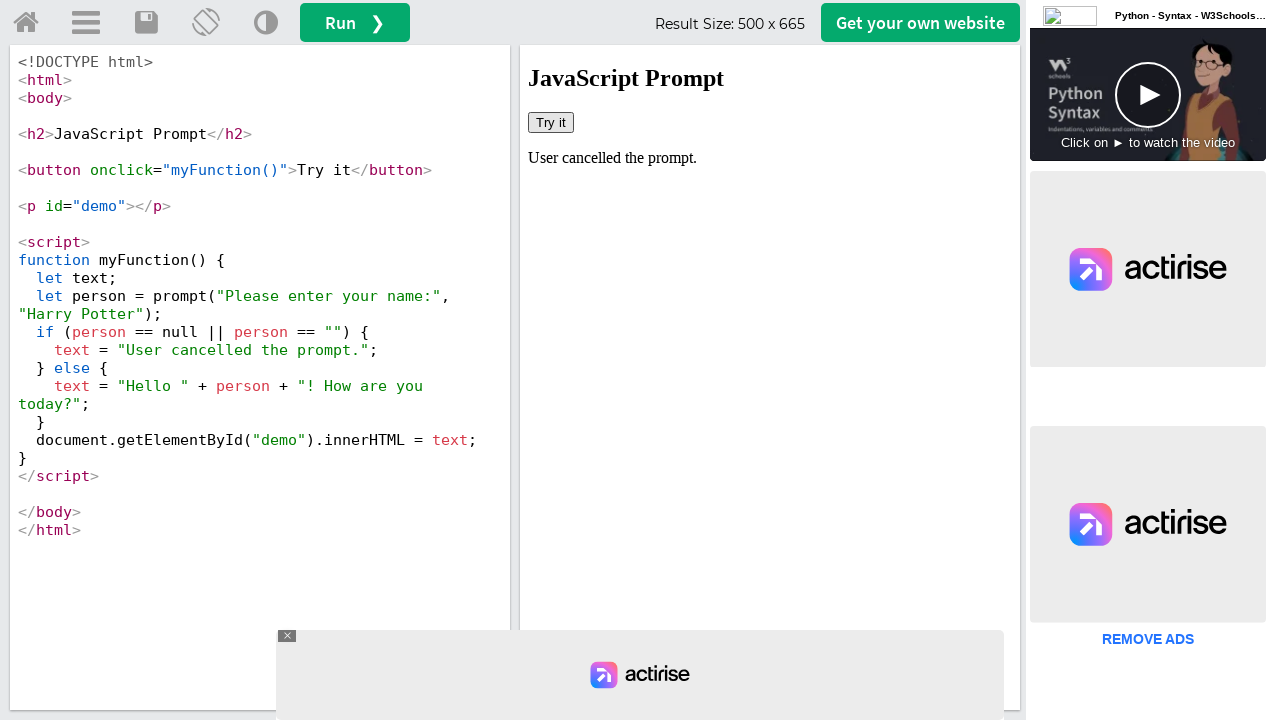

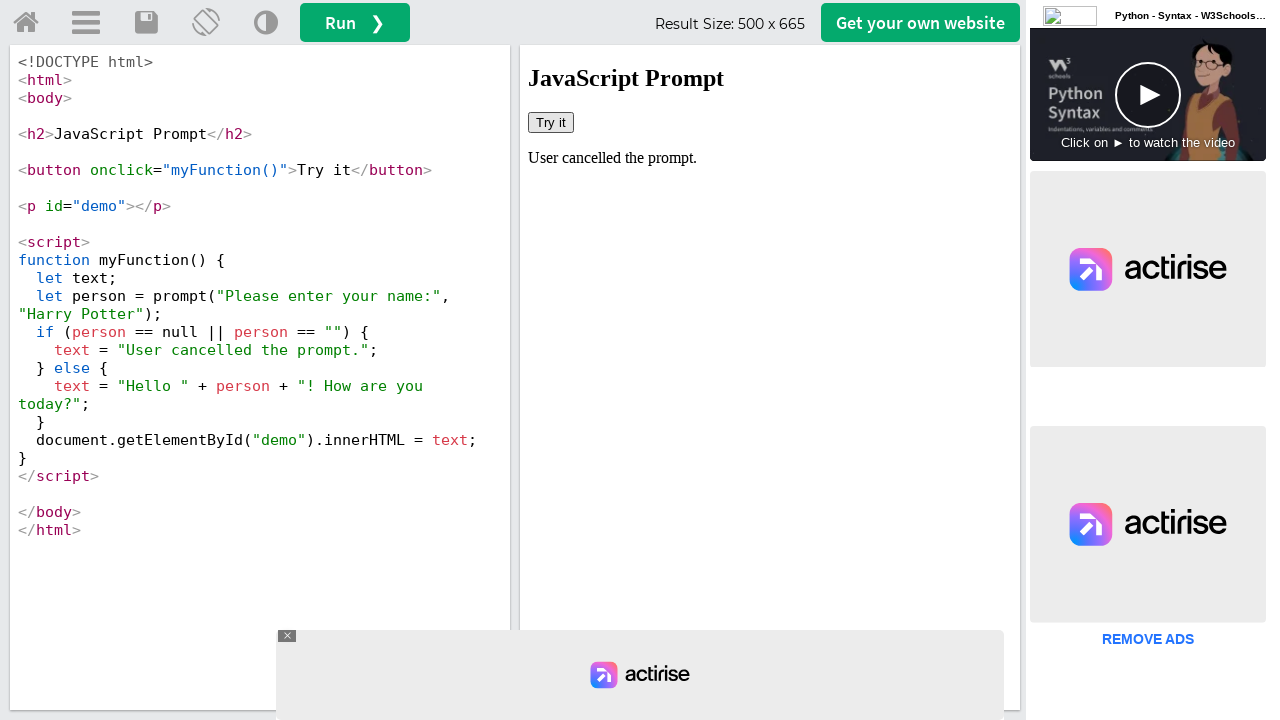